Tests iframe switching by accessing content within two different iframes on the page

Starting URL: https://demoqa.com/frames

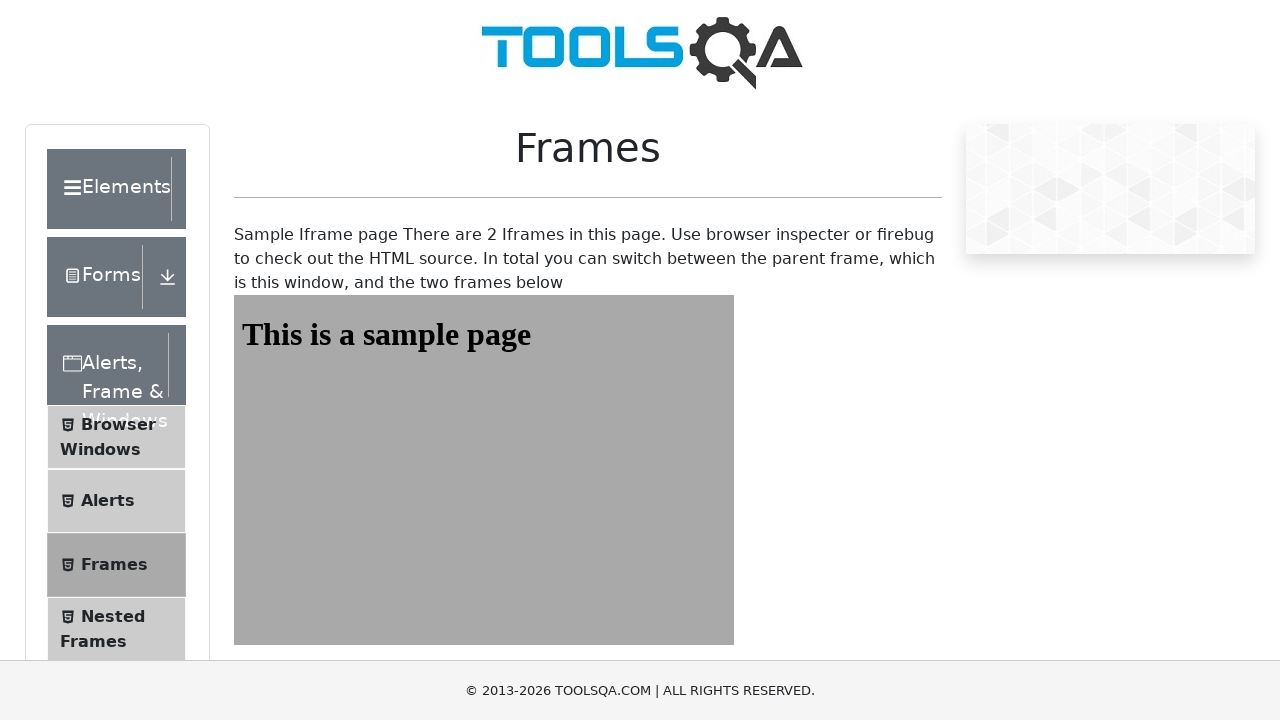

Navigated to iframe test page at https://demoqa.com/frames
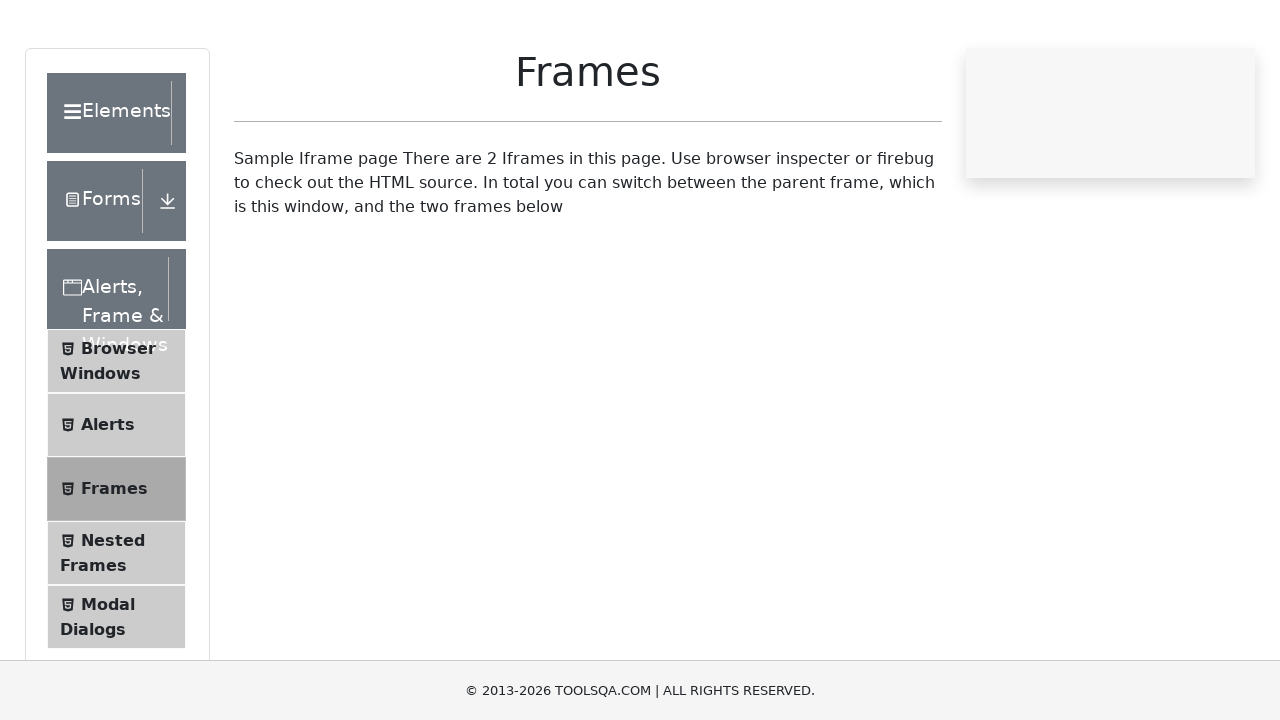

Accessed first iframe with name 'frame1'
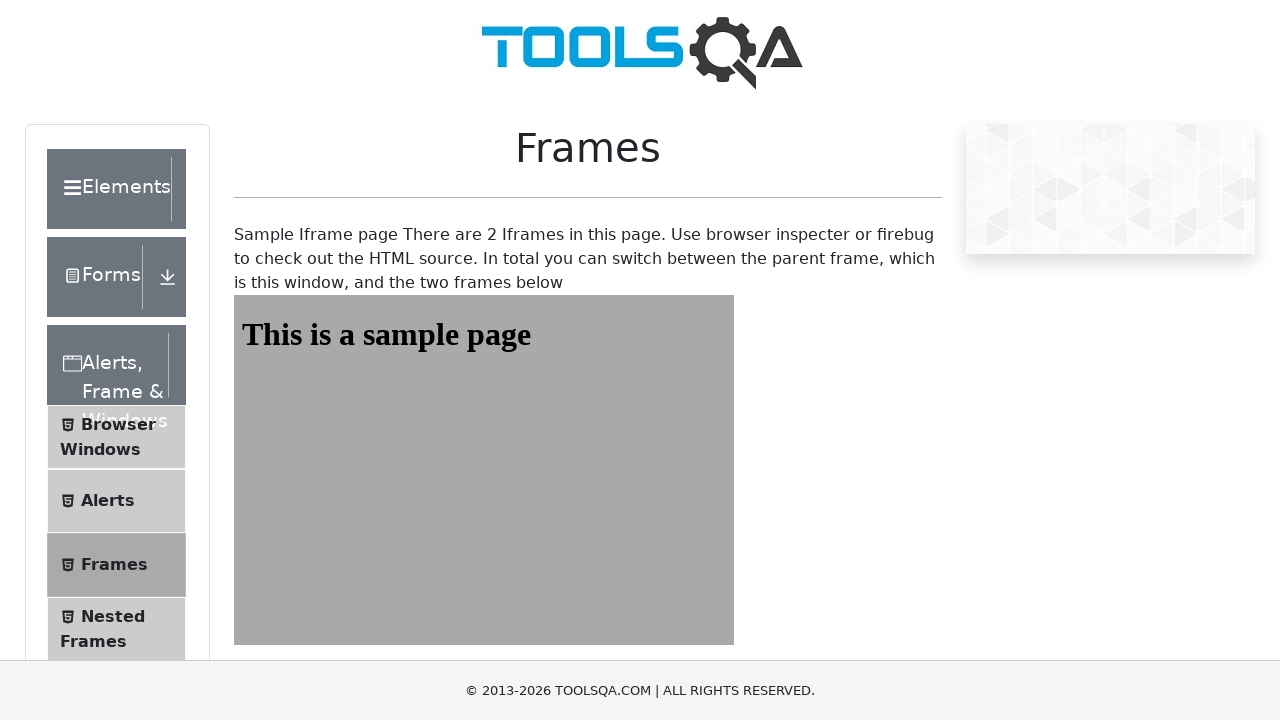

Waited for sample heading element in first iframe to load
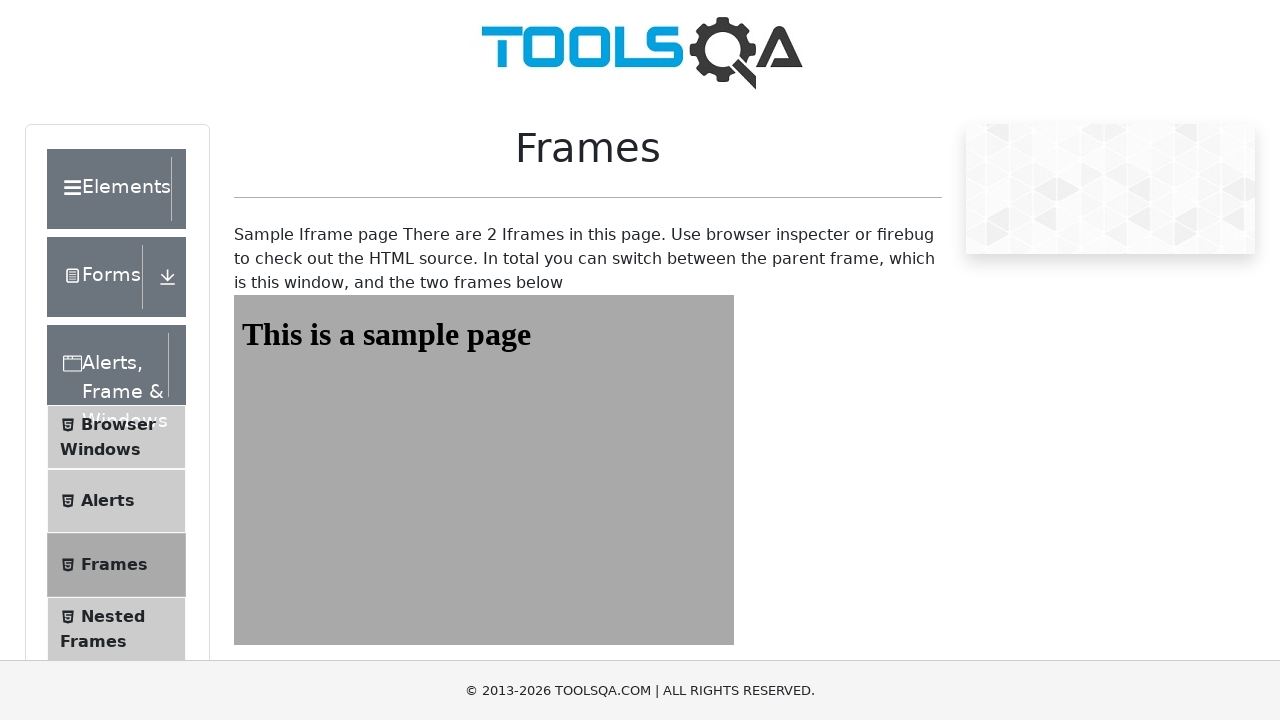

Accessed second iframe with name 'frame2'
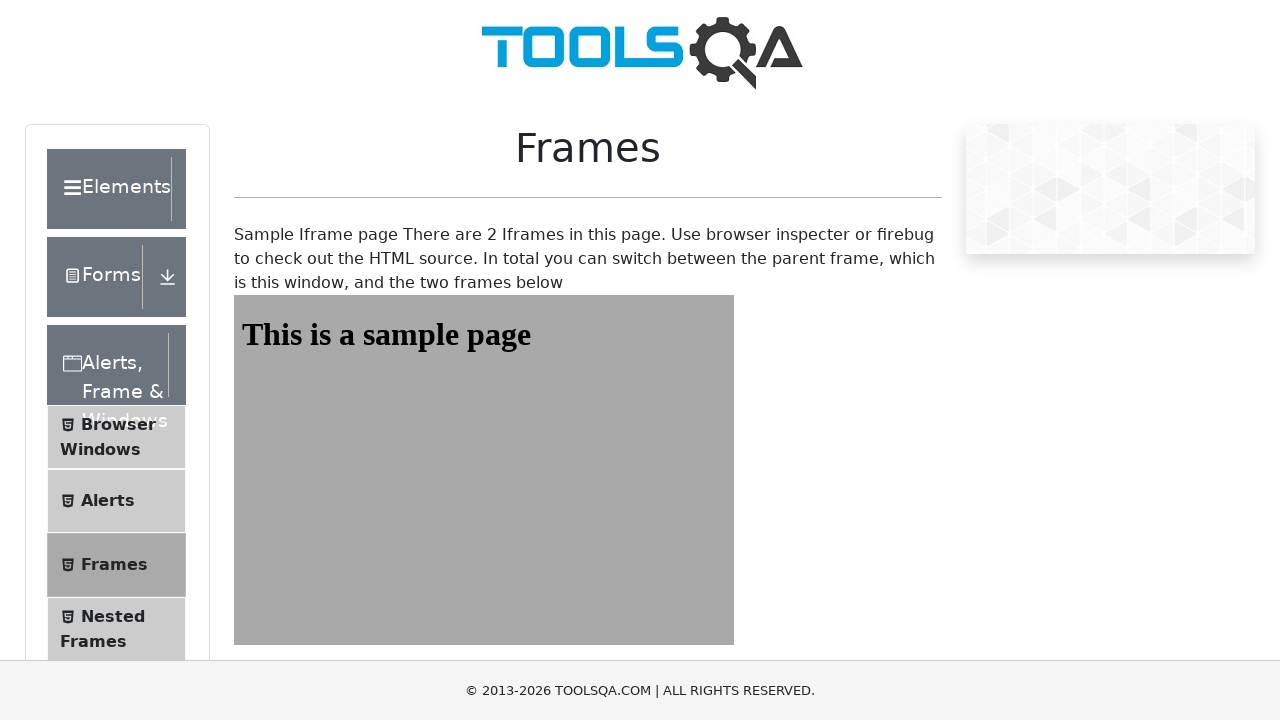

Waited for sample heading element in second iframe to load
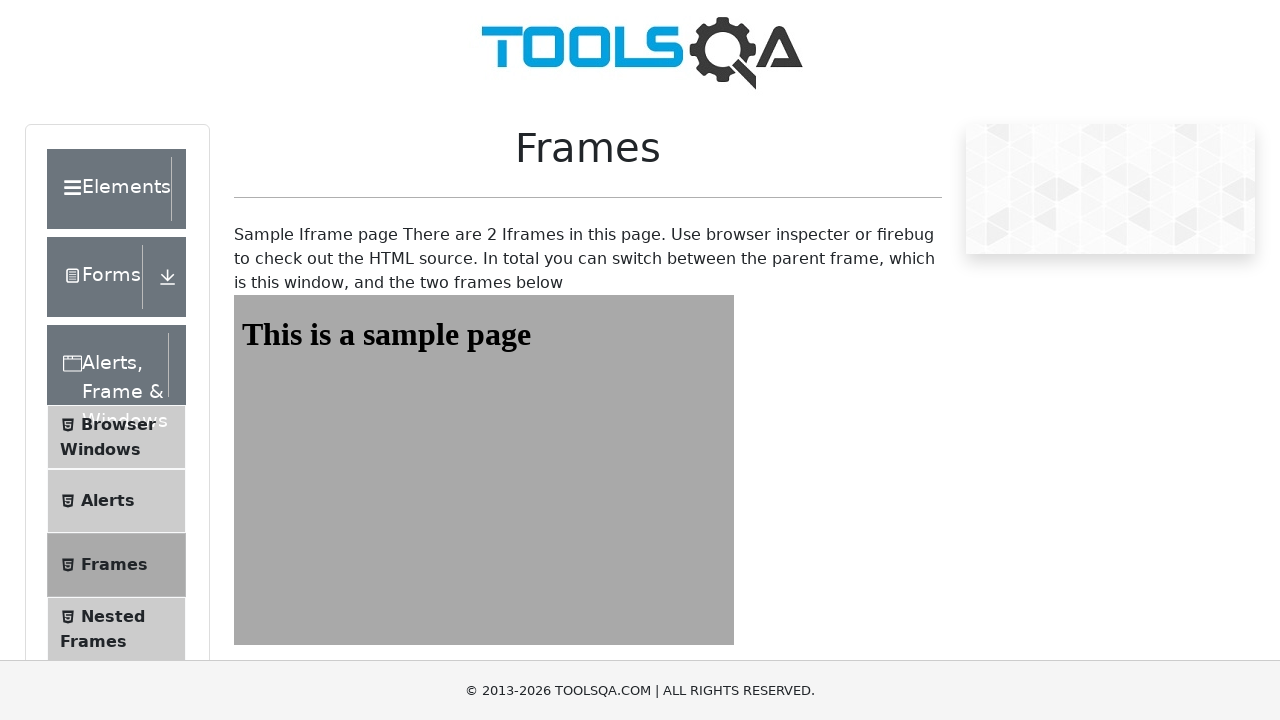

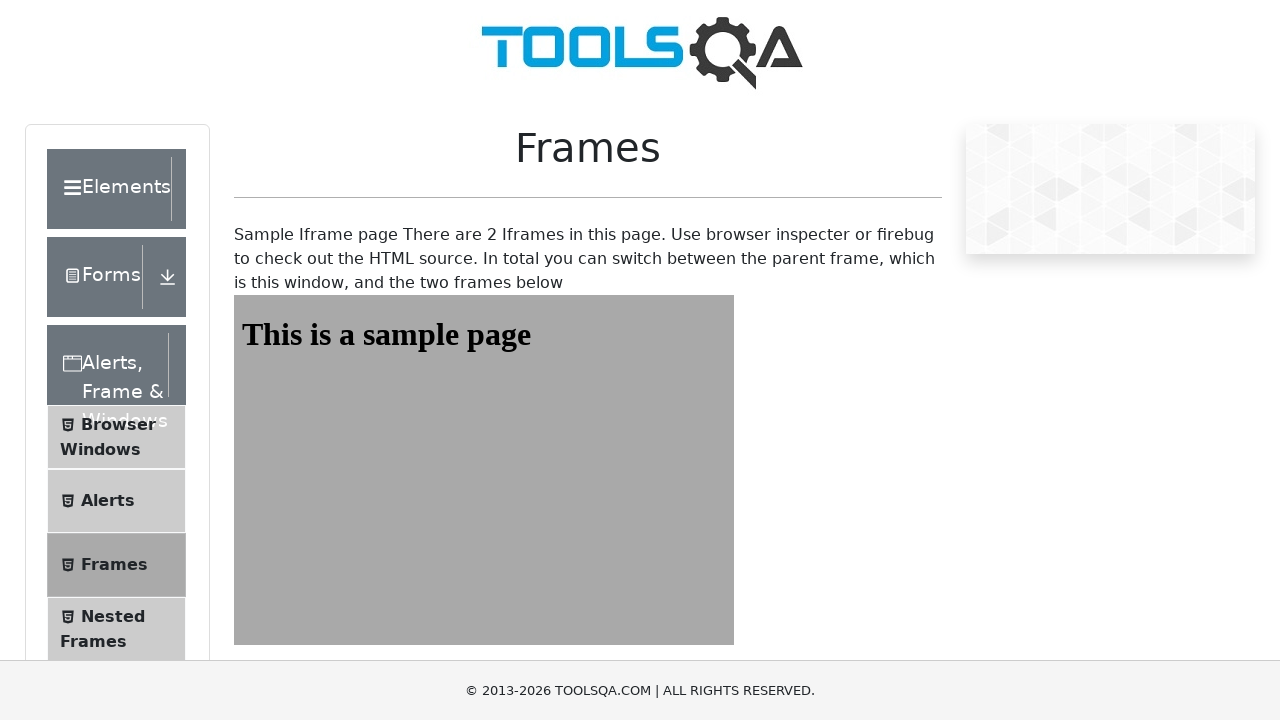